Intercepts and modifies page response to display custom content

Starting URL: https://www.selenium.dev/selenium/web/blank.html

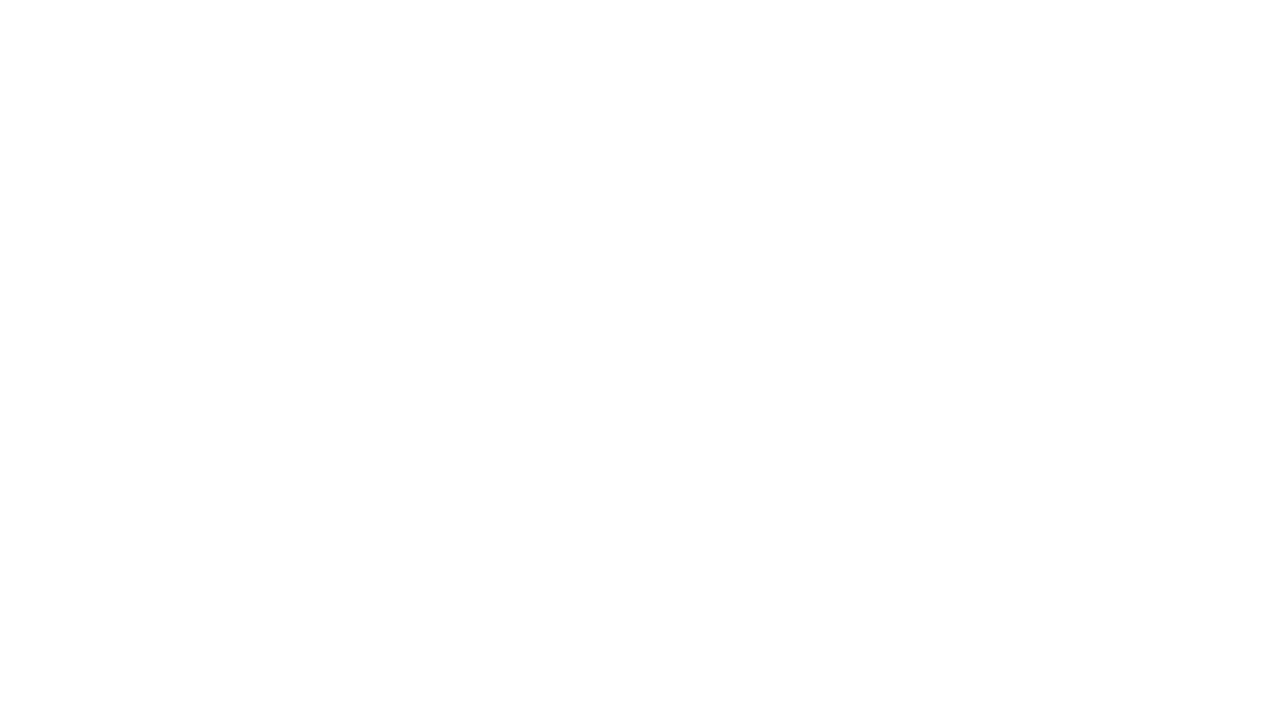

Set up route handler to intercept and modify all responses with custom content
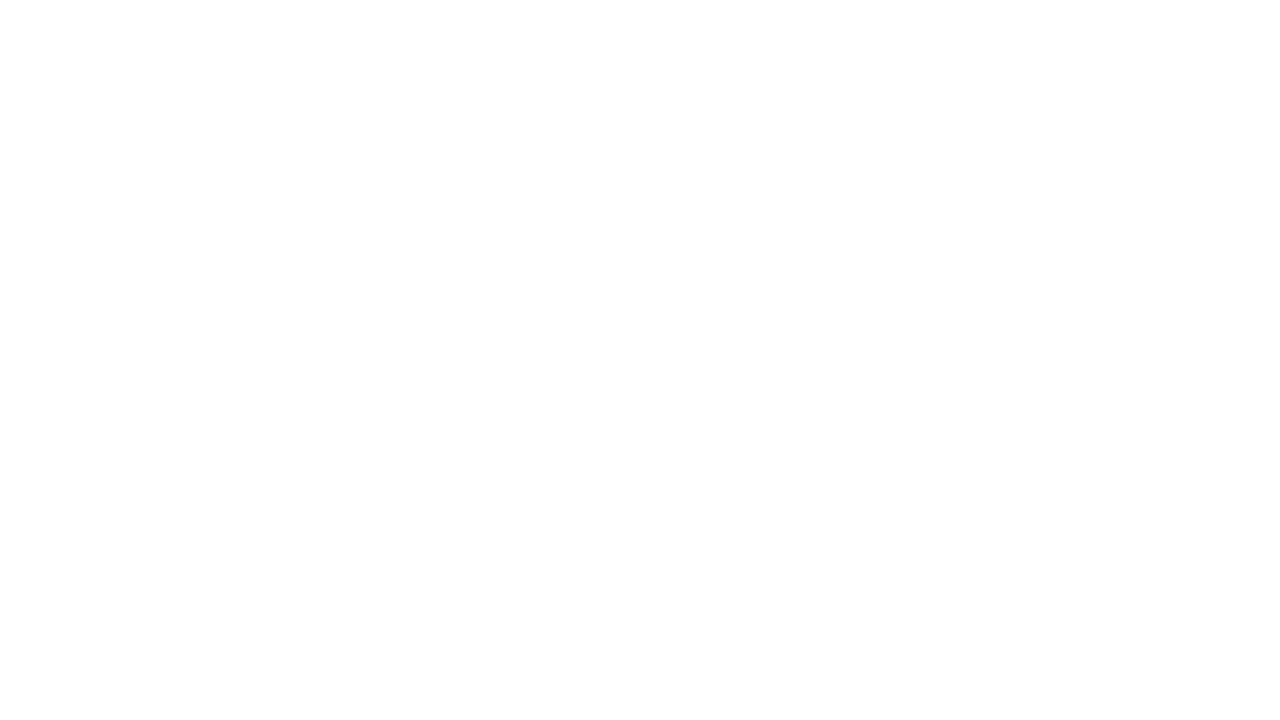

Reloaded page to trigger route handler and display modified content
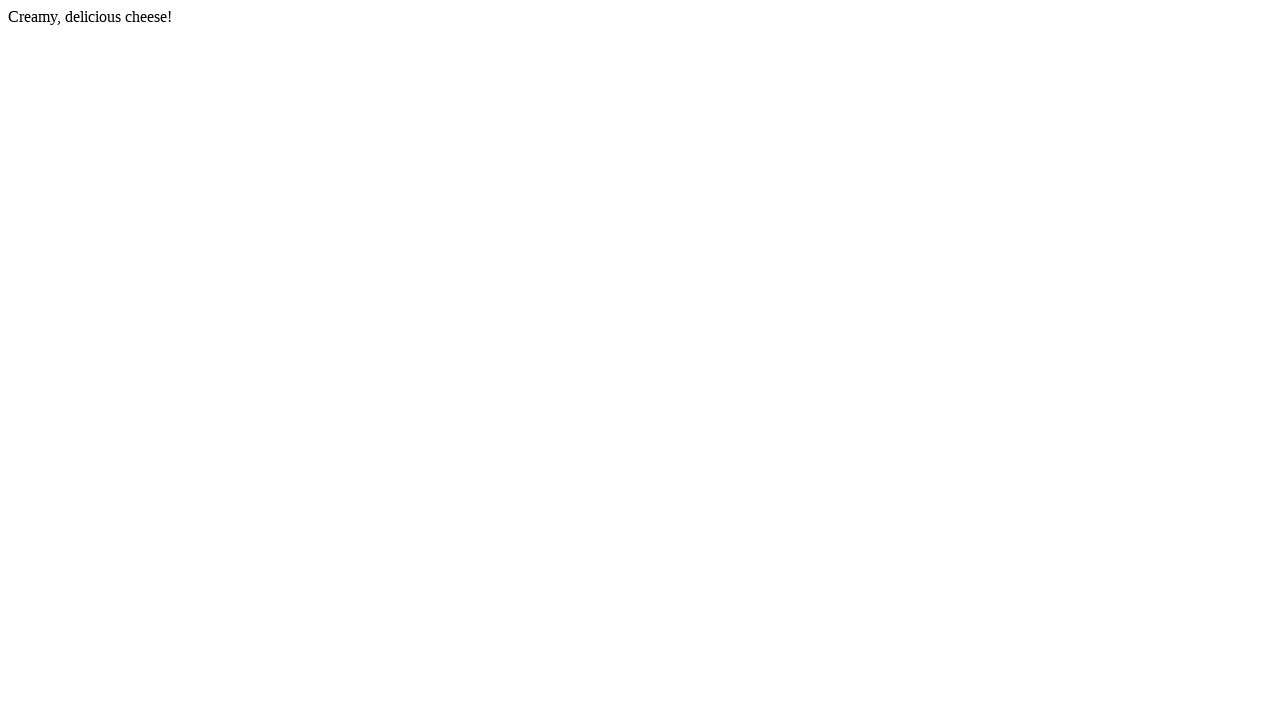

Located body element to verify modified content
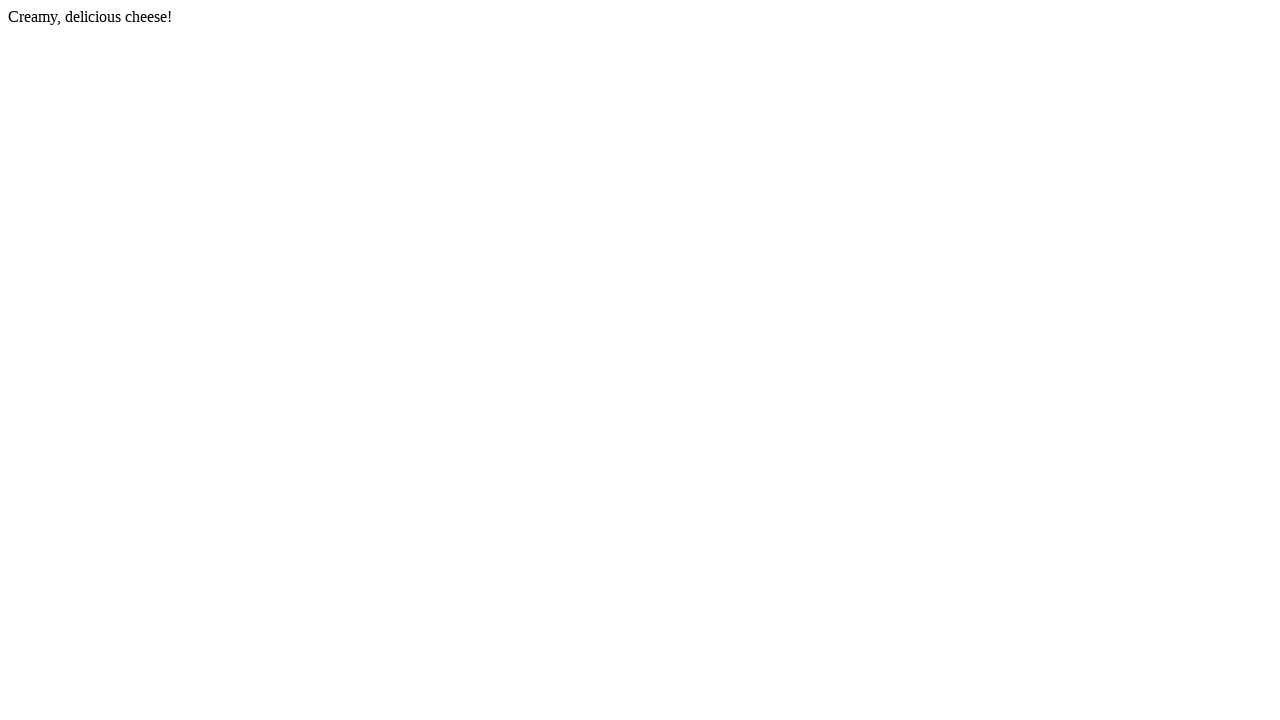

Verified that body text content equals 'Creamy, delicious cheese!' - response interception successful
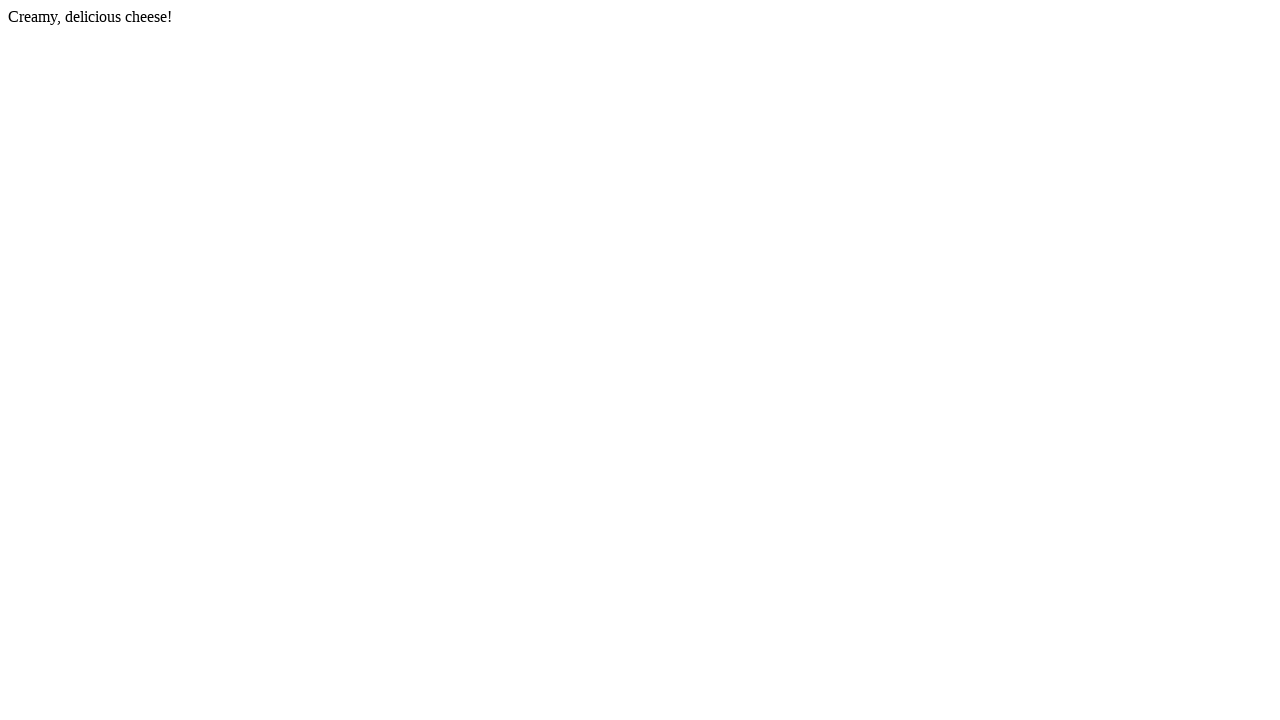

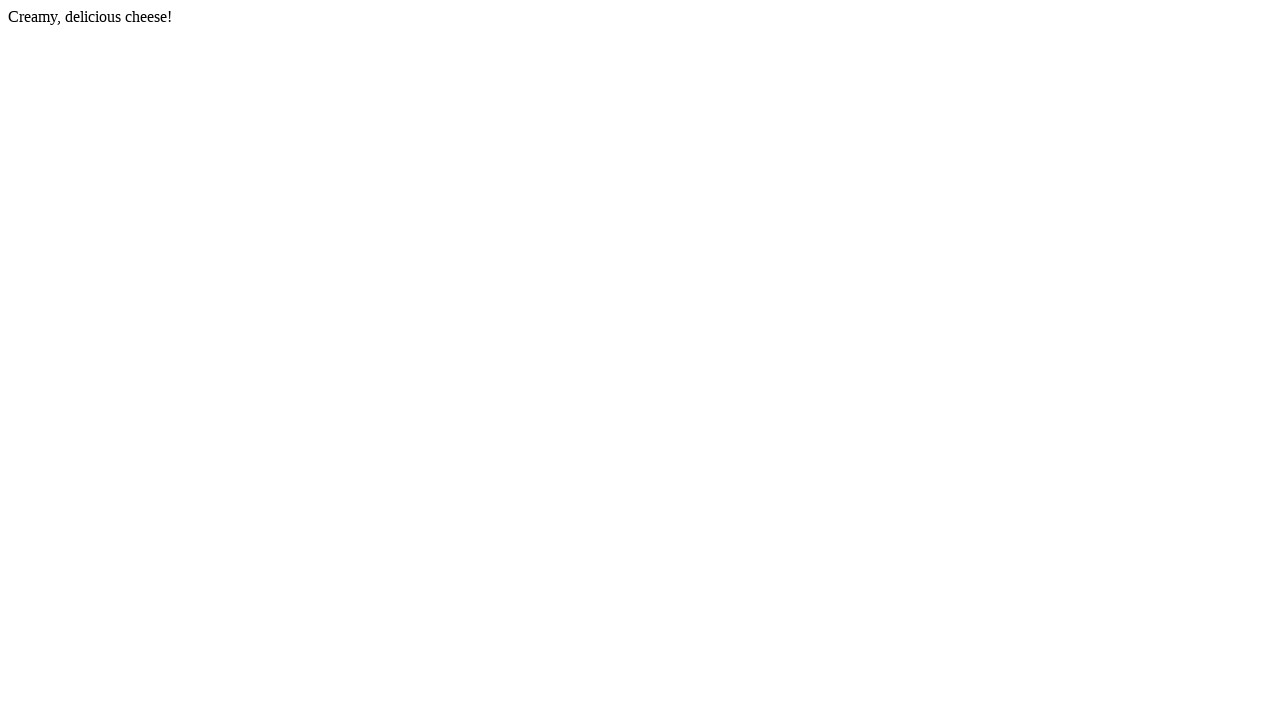